Tests that new todo items are appended to the bottom of the list by creating 3 items

Starting URL: https://demo.playwright.dev/todomvc

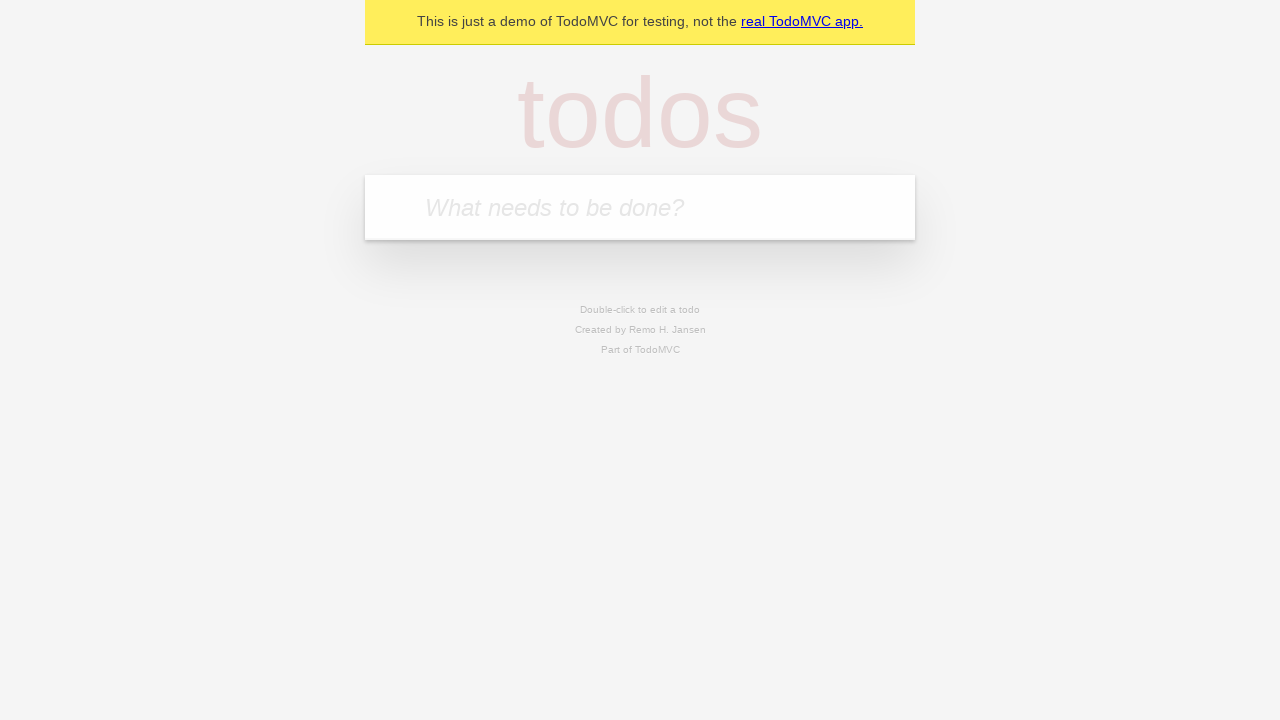

Navigated to TodoMVC demo application
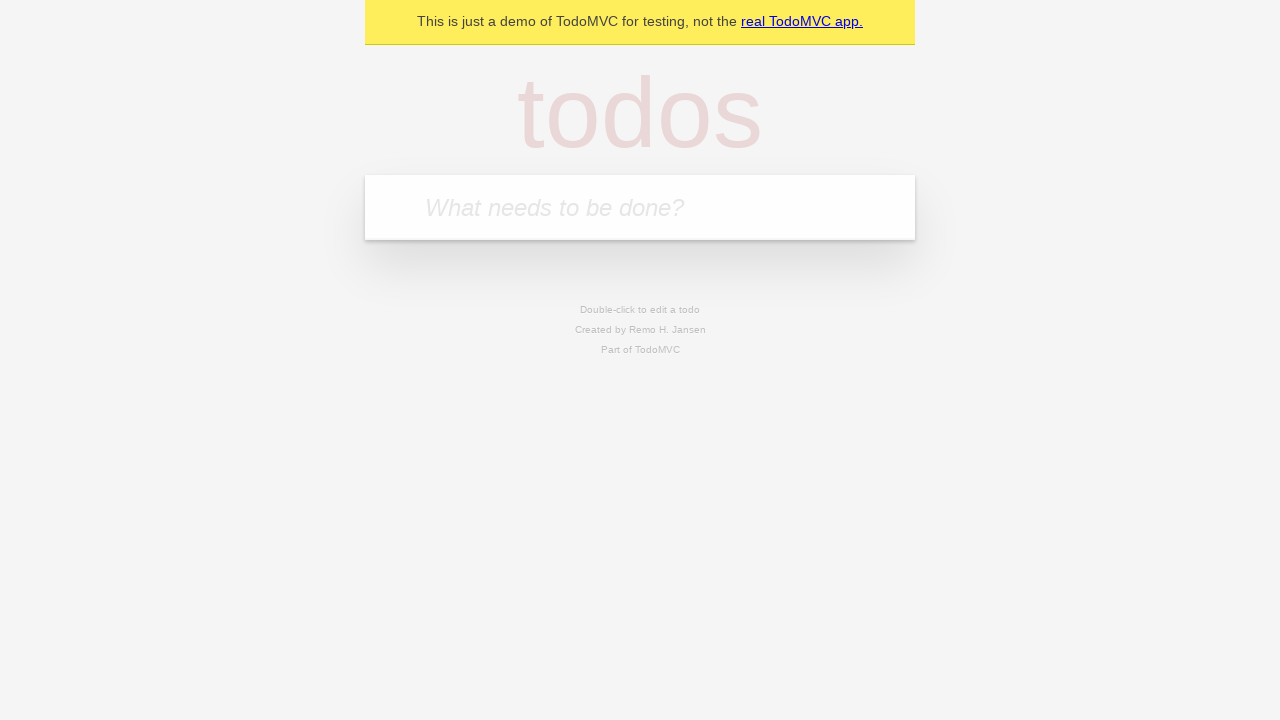

Filled input field with 'buy some cheese' on internal:attr=[placeholder="What needs to be done?"i]
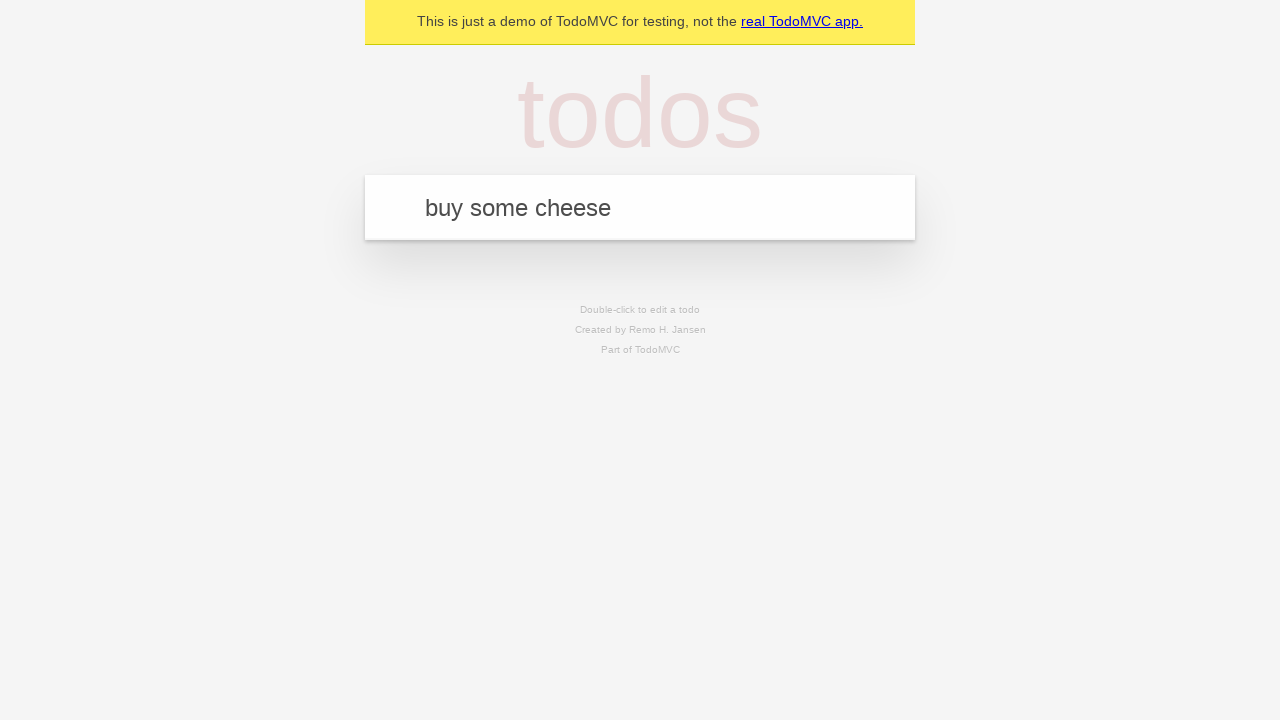

Pressed Enter to create todo item 'buy some cheese' on internal:attr=[placeholder="What needs to be done?"i]
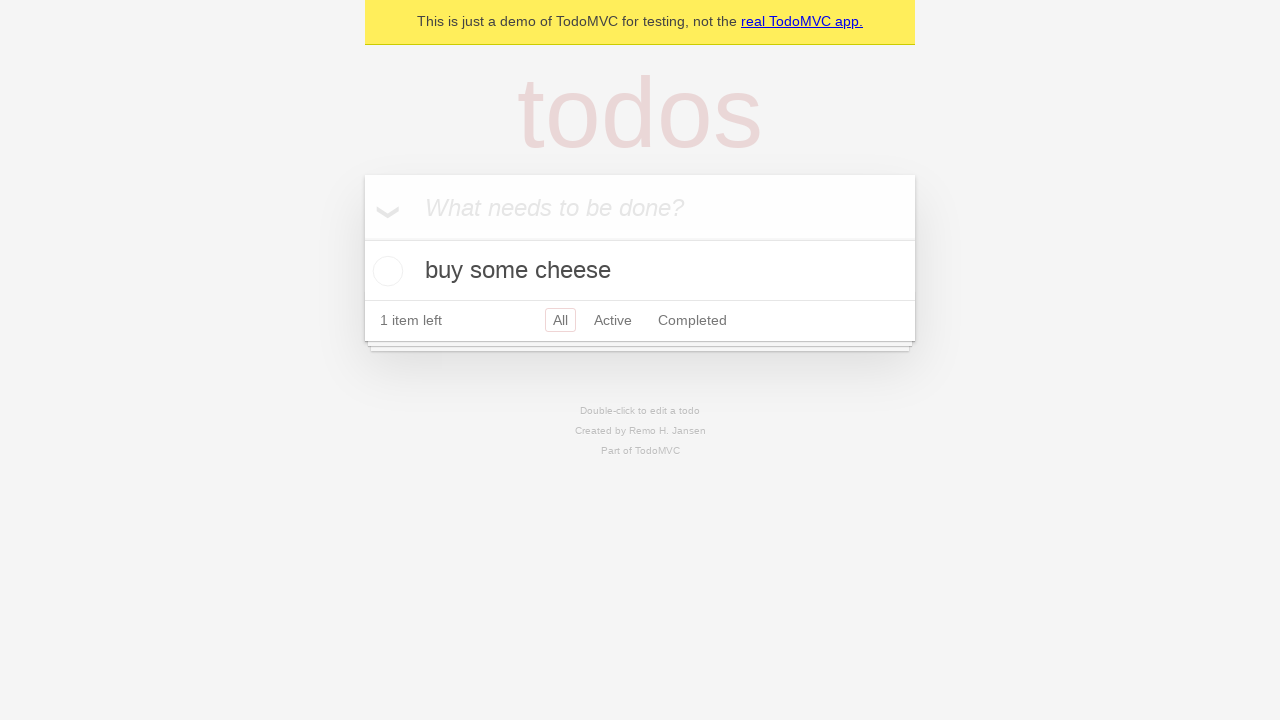

Filled input field with 'feed the cat' on internal:attr=[placeholder="What needs to be done?"i]
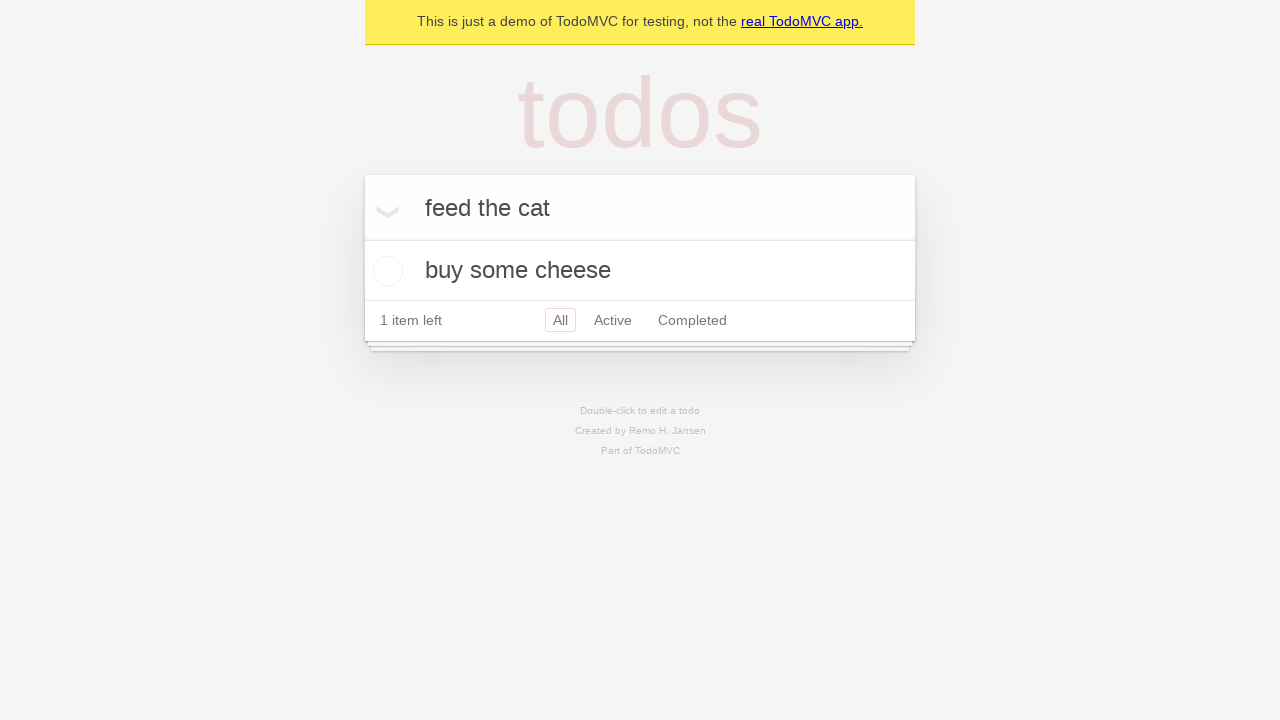

Pressed Enter to create todo item 'feed the cat' on internal:attr=[placeholder="What needs to be done?"i]
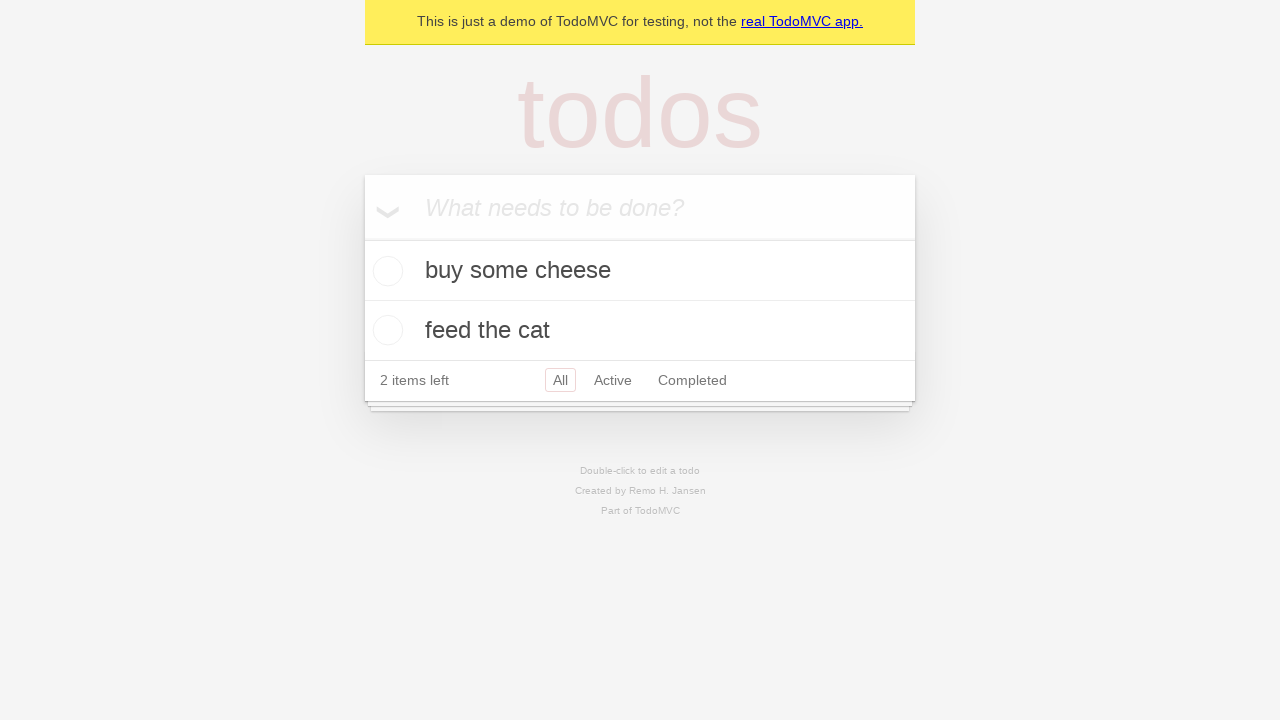

Filled input field with 'book a doctors appointment' on internal:attr=[placeholder="What needs to be done?"i]
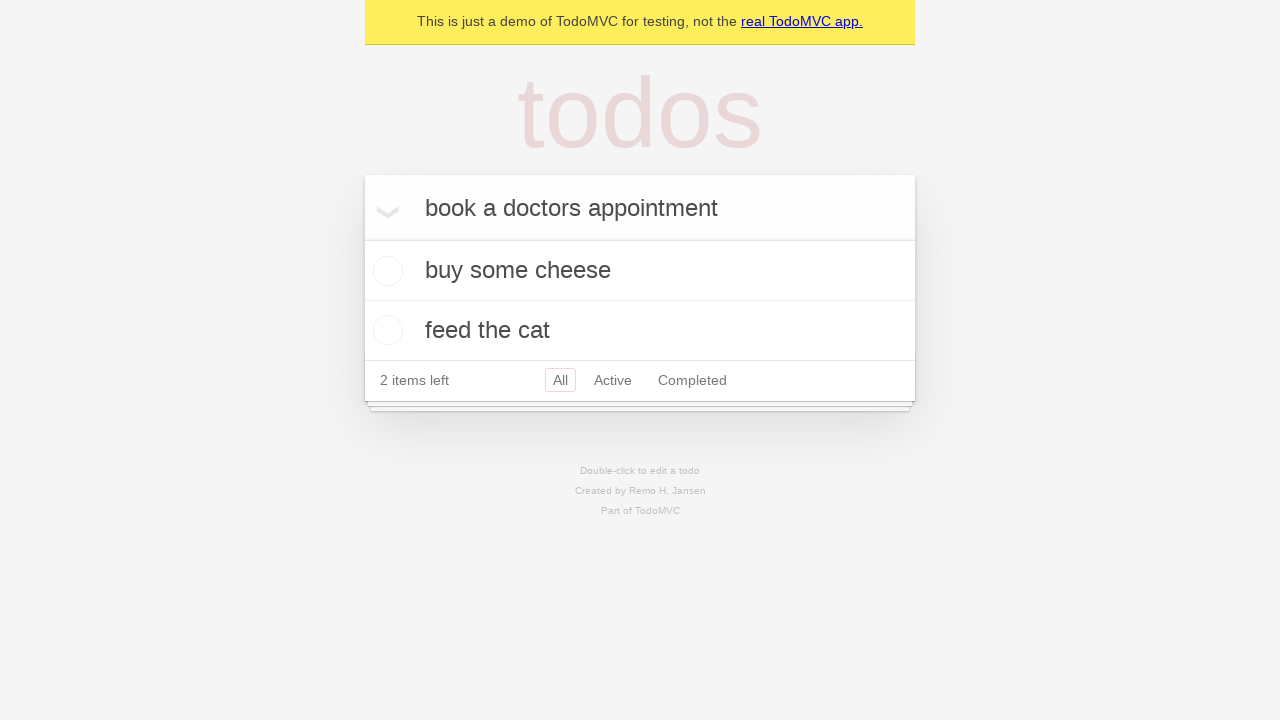

Pressed Enter to create todo item 'book a doctors appointment' on internal:attr=[placeholder="What needs to be done?"i]
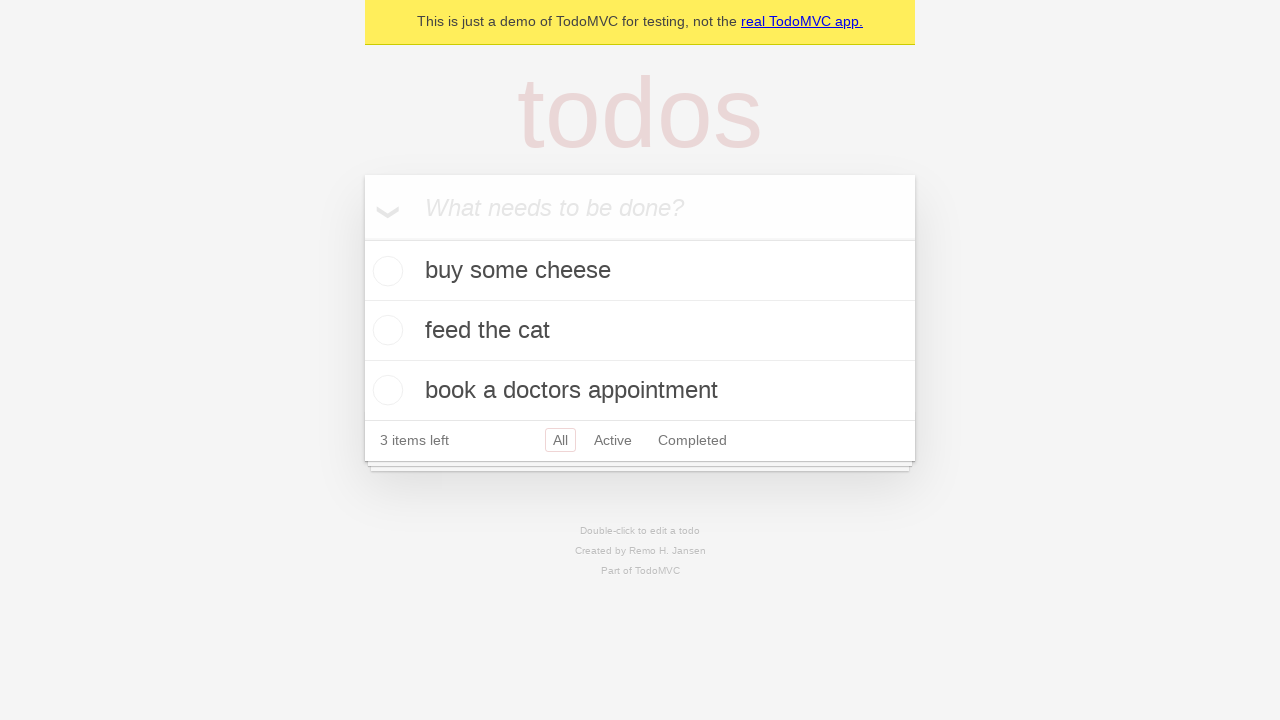

Verified all 3 todo items have been appended to the list
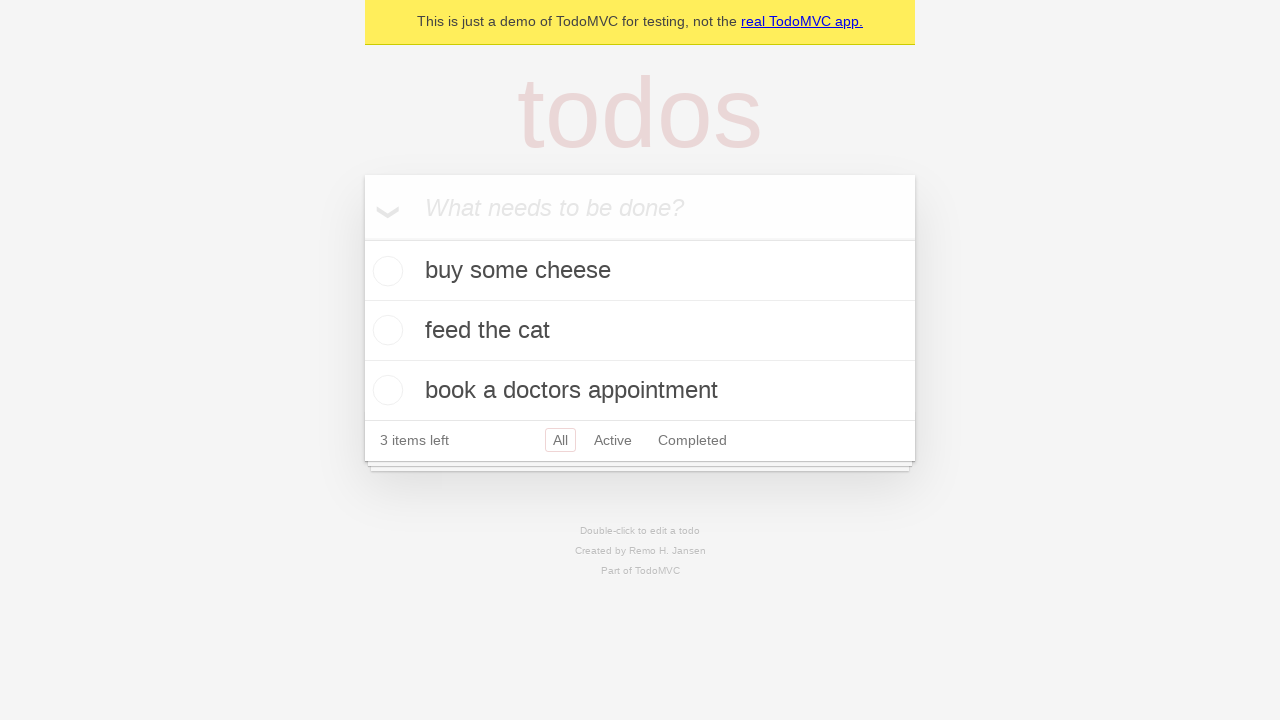

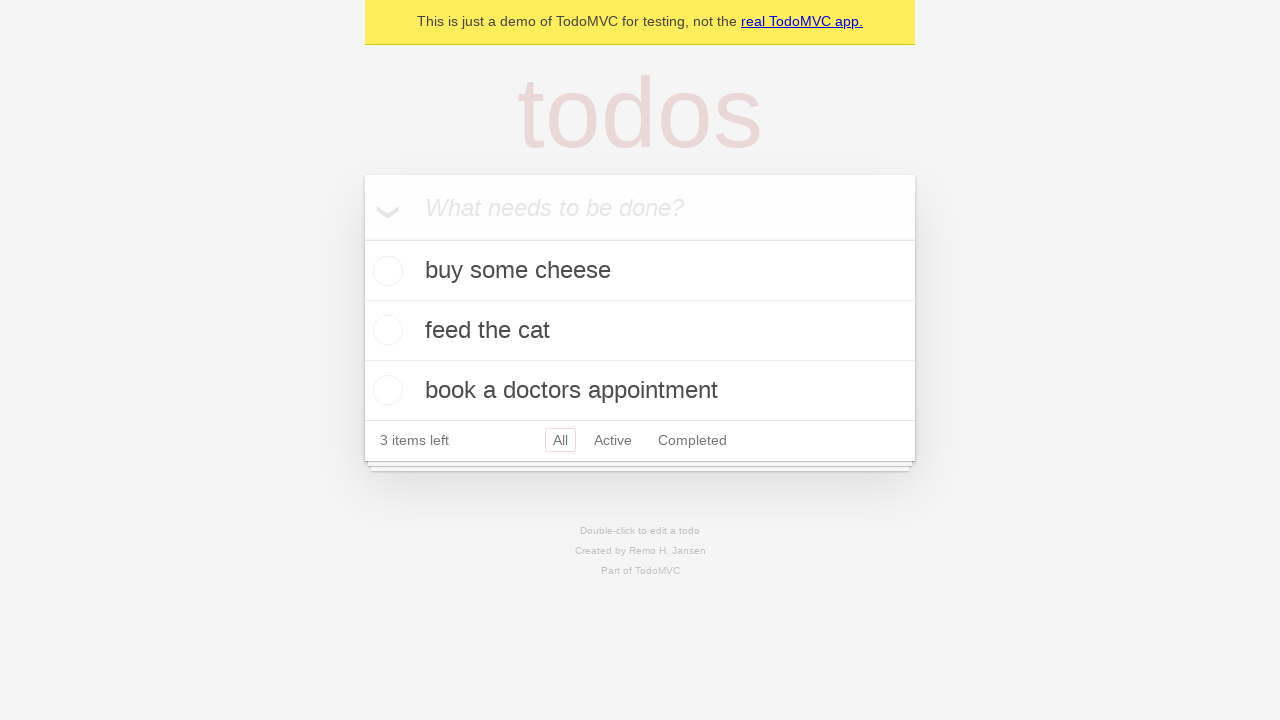